Tests prompt alert by entering text into the prompt dialog and accepting it

Starting URL: https://demoqa.com/alerts

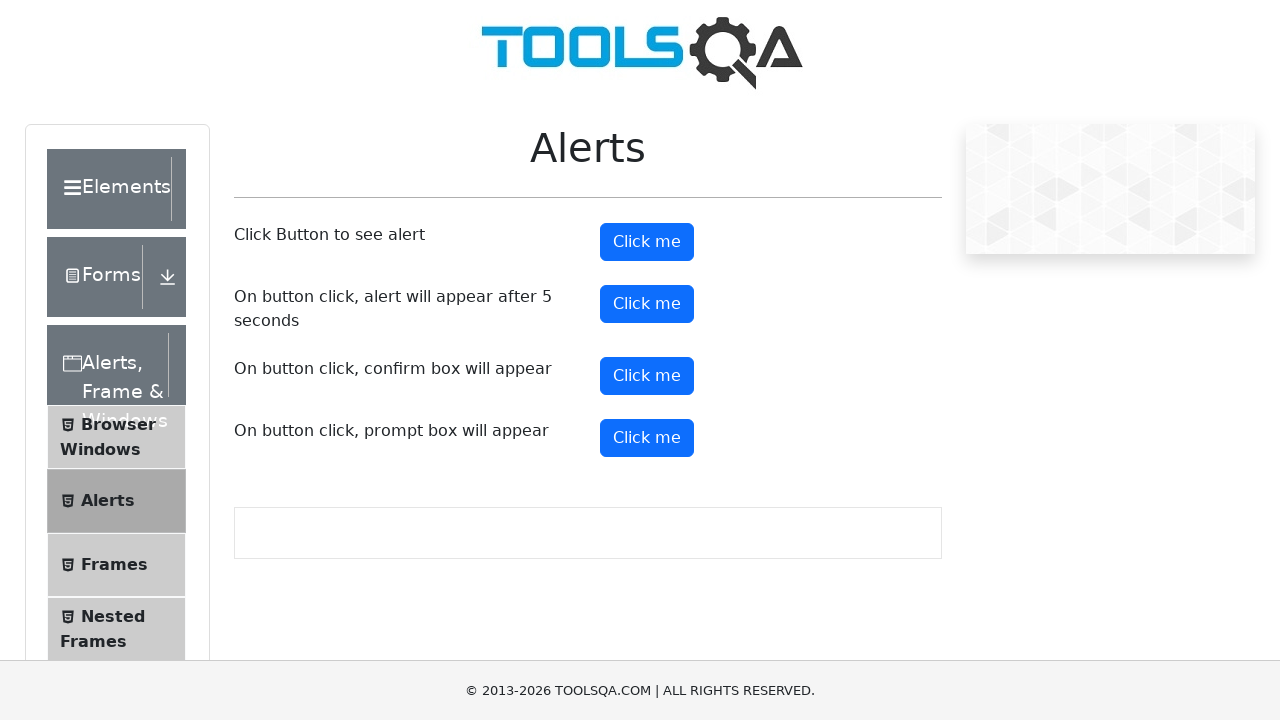

Set up dialog handler to accept prompt with text 'Irina'
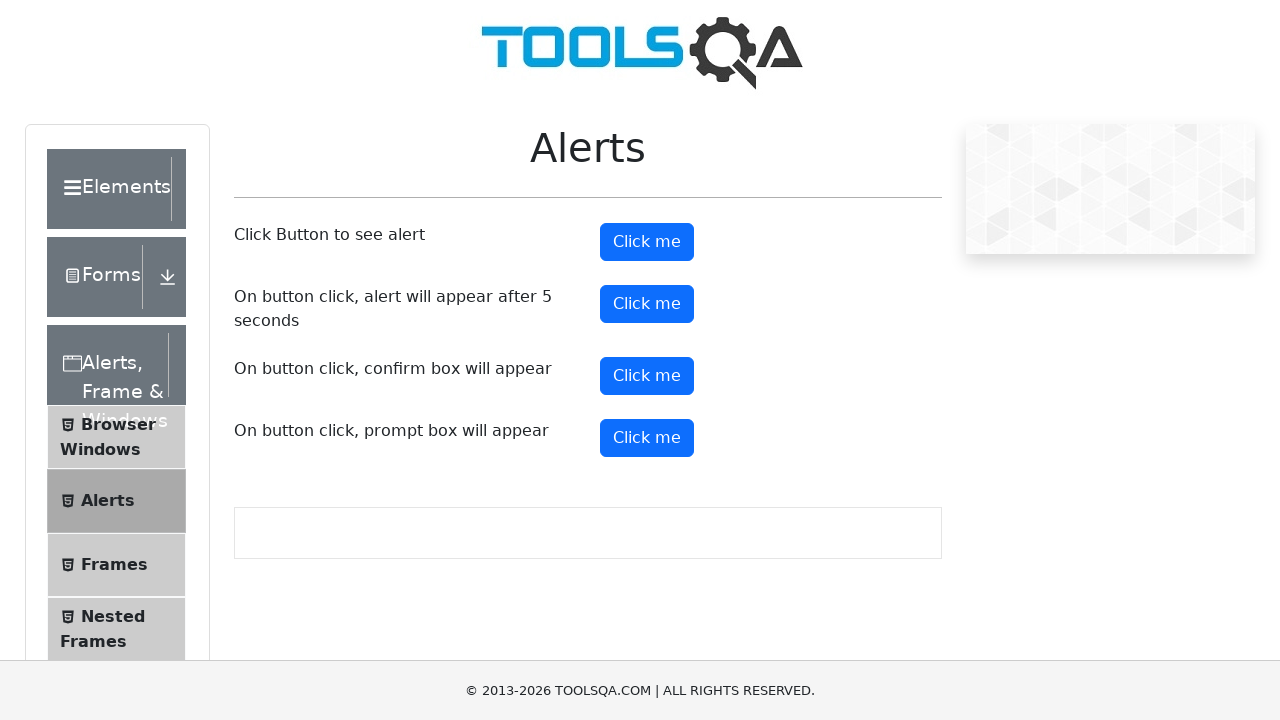

Scrolled to prompt button into view
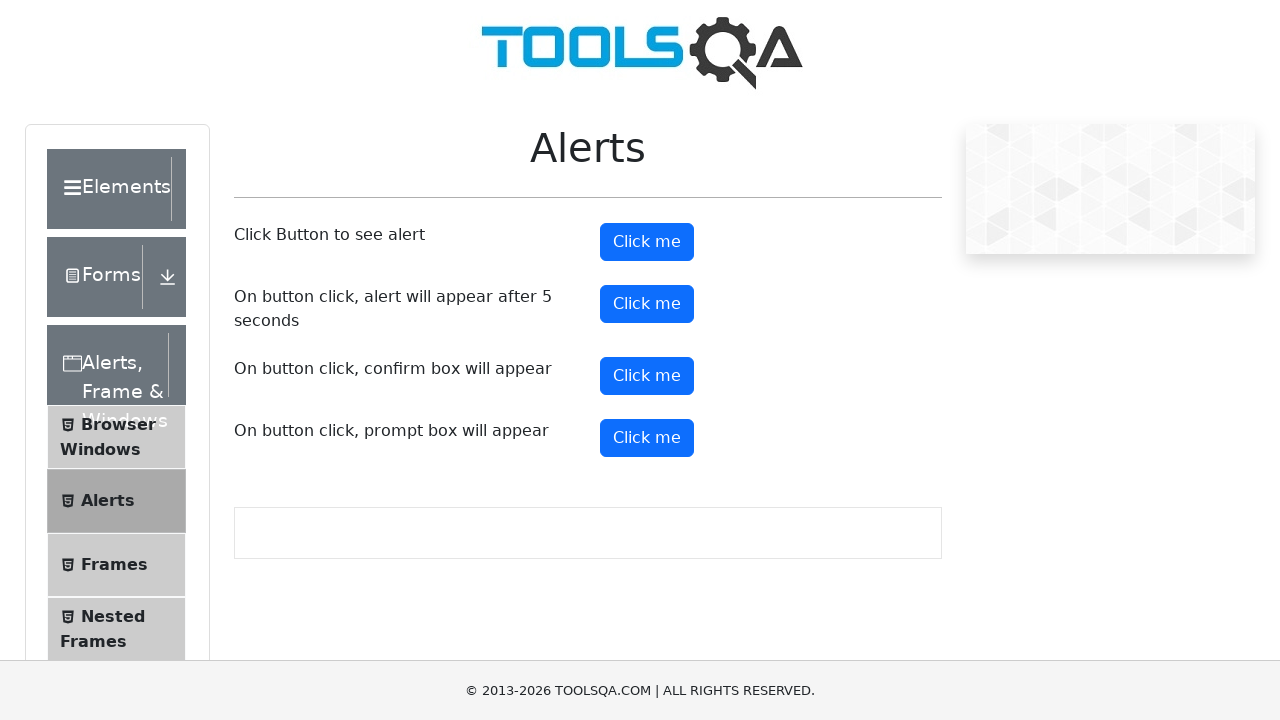

Clicked the prompt alert button at (647, 438) on #promtButton
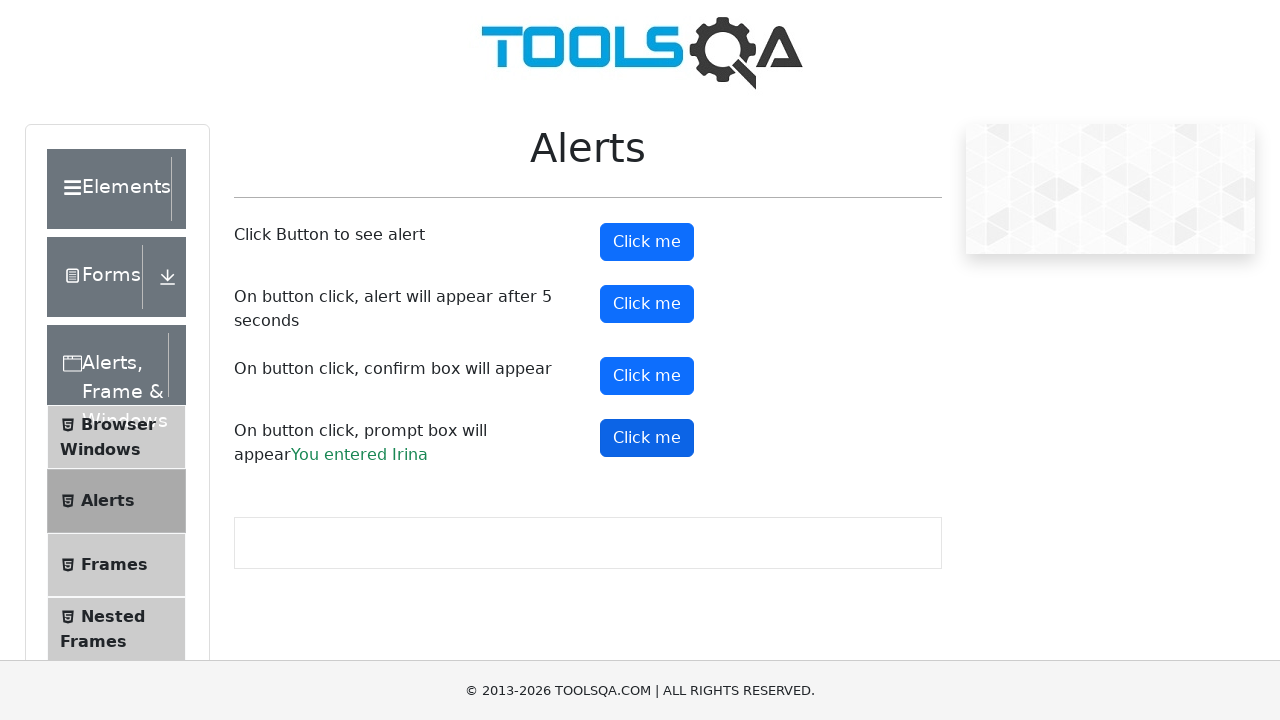

Prompt result element loaded on page
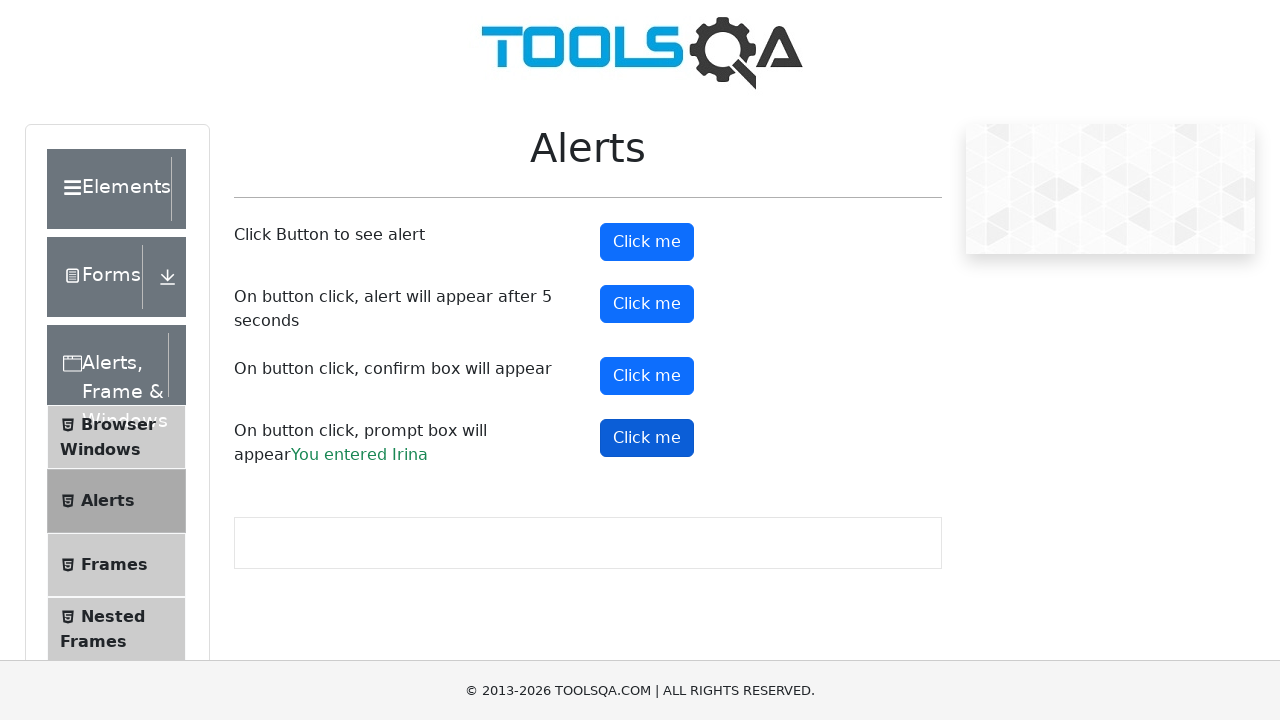

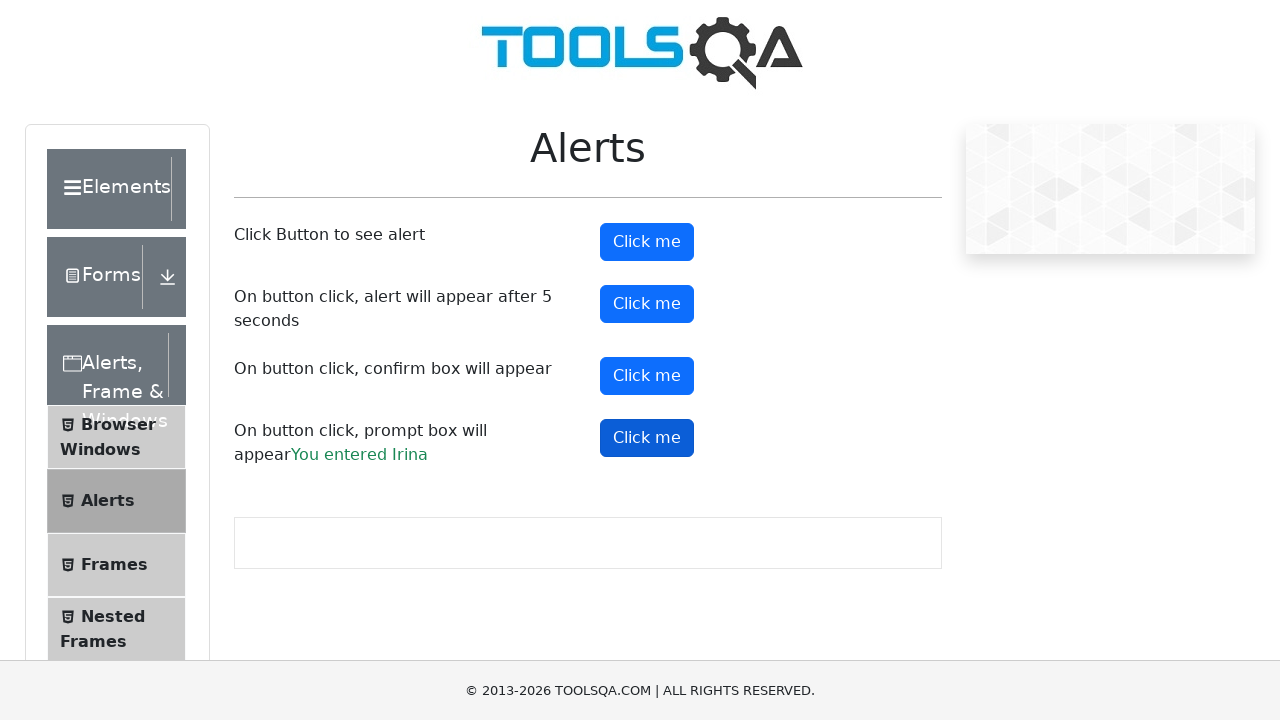